Tests the vClock.com timer page by setting a timer duration and starting the timer to verify the timer controls work correctly.

Starting URL: https://vclock.com/timer/

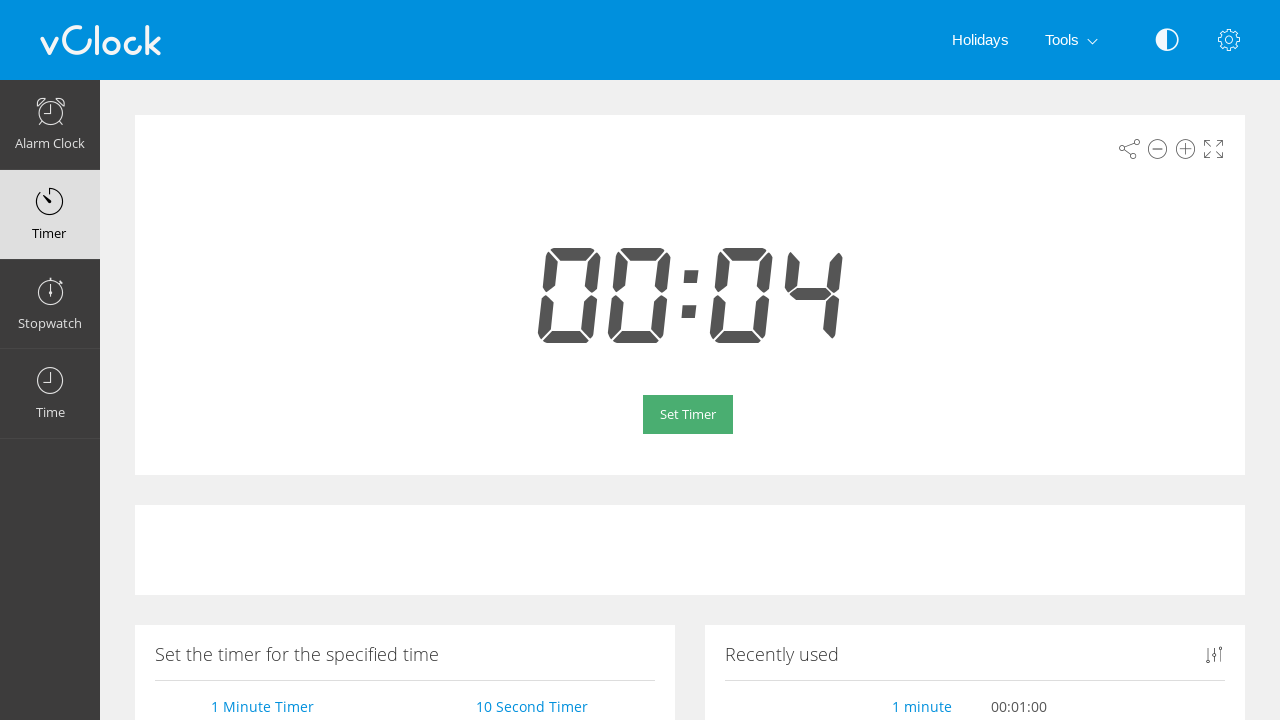

Waited for timer page to load (networkidle)
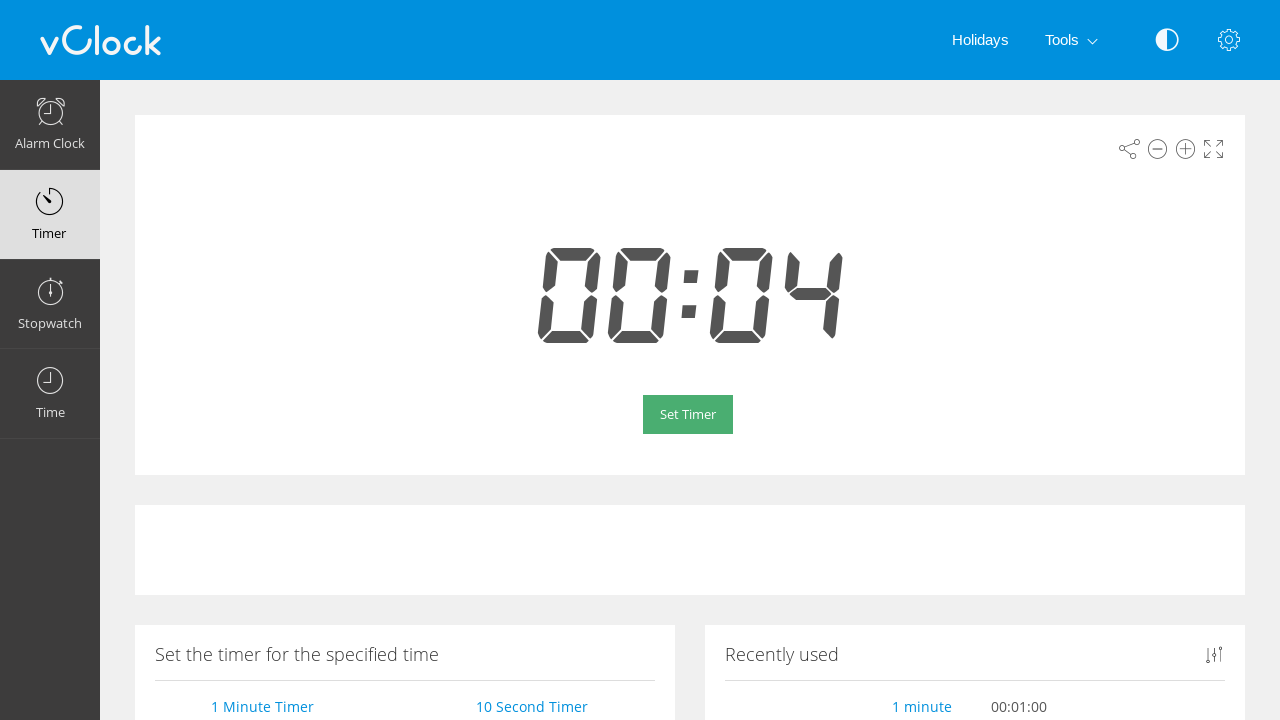

Set timer duration to 1 minute using JavaScript
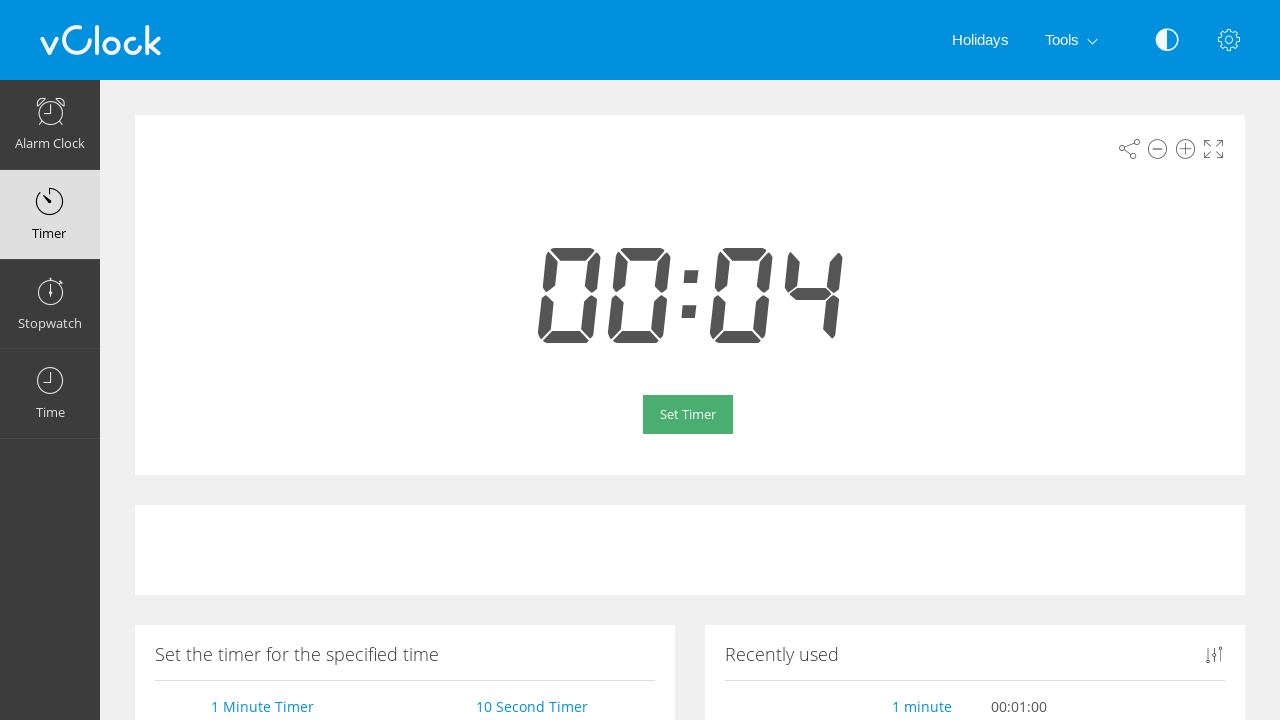

Waited 1 second for timer value to register
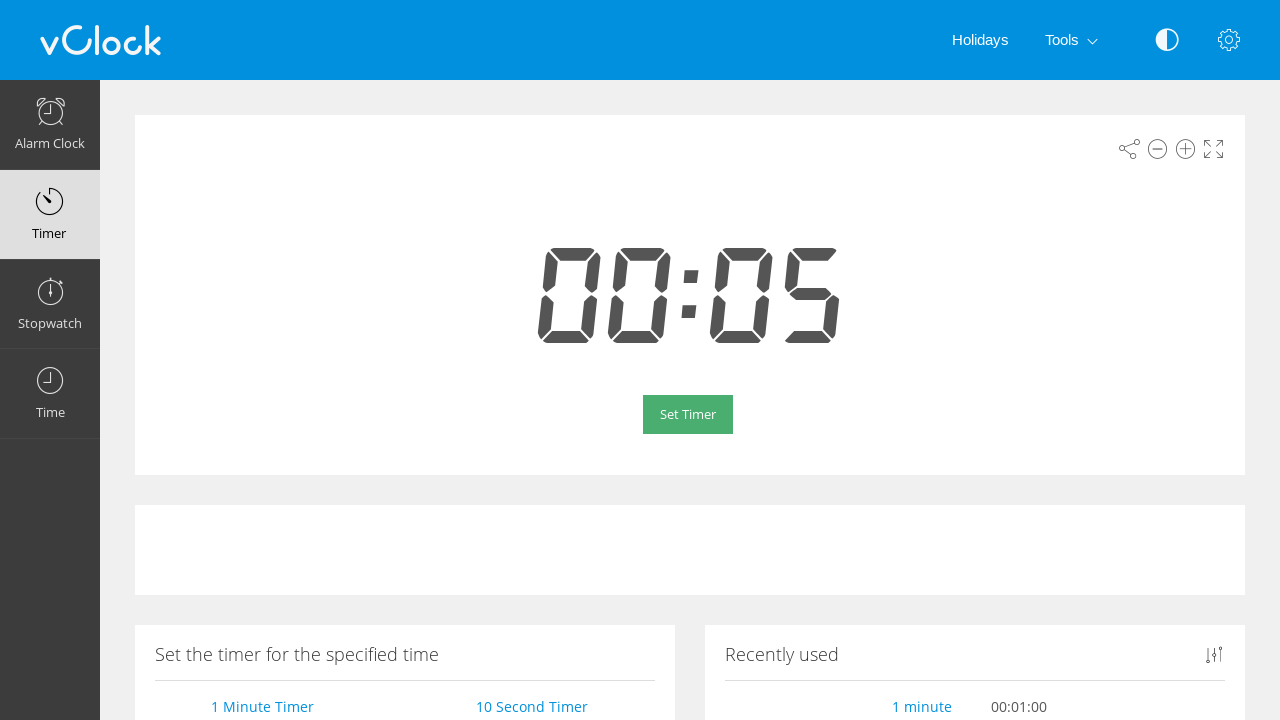

Clicked Start button using JavaScript fallback method on input[value*='Start' i]
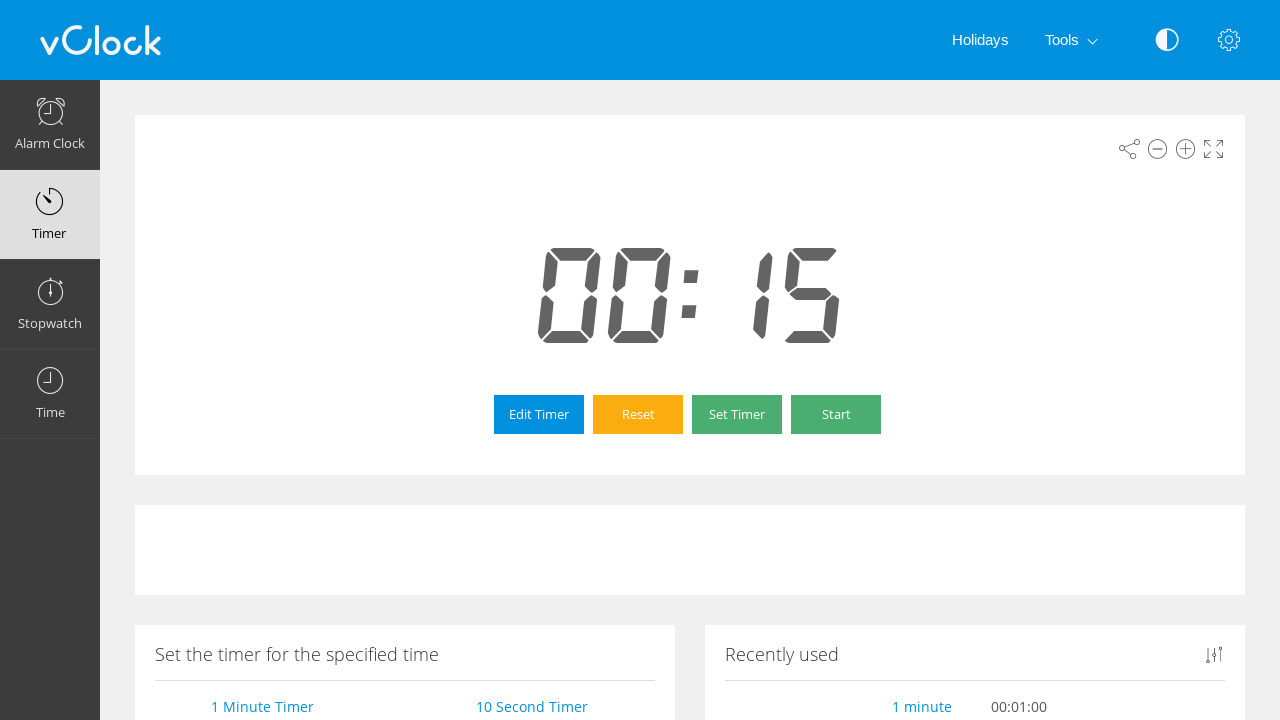

Waited 2 seconds to verify timer has started
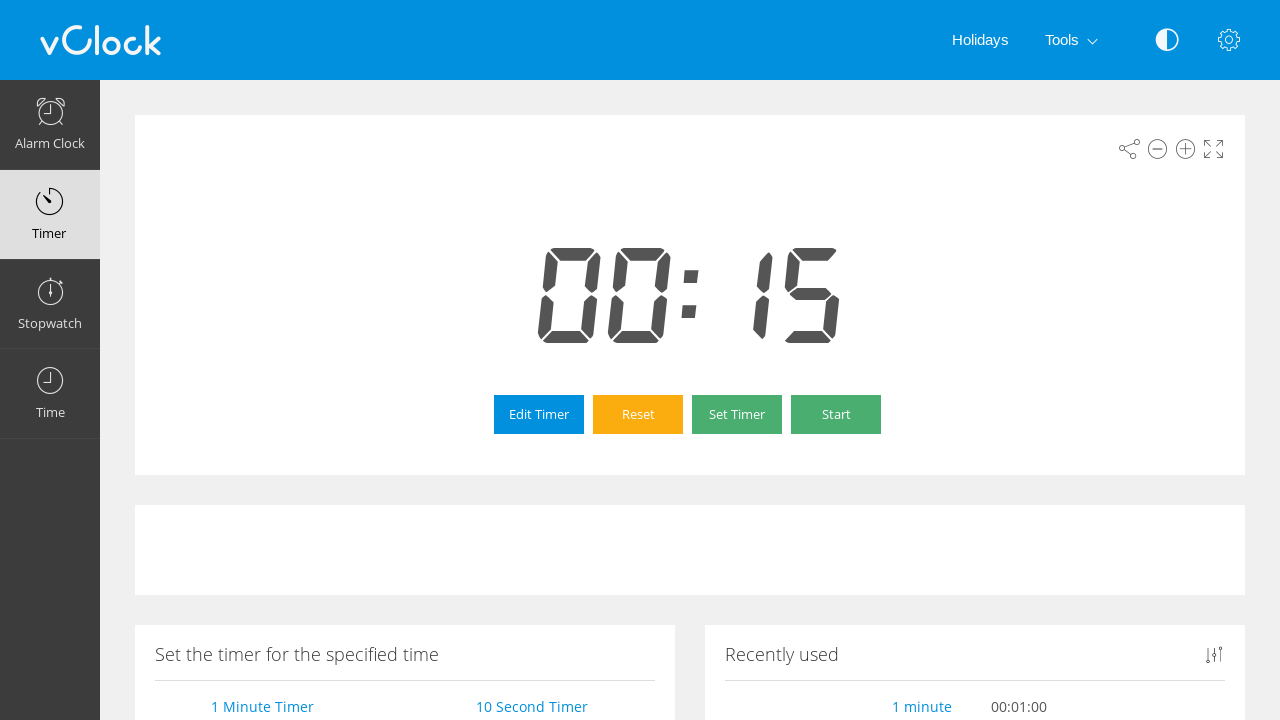

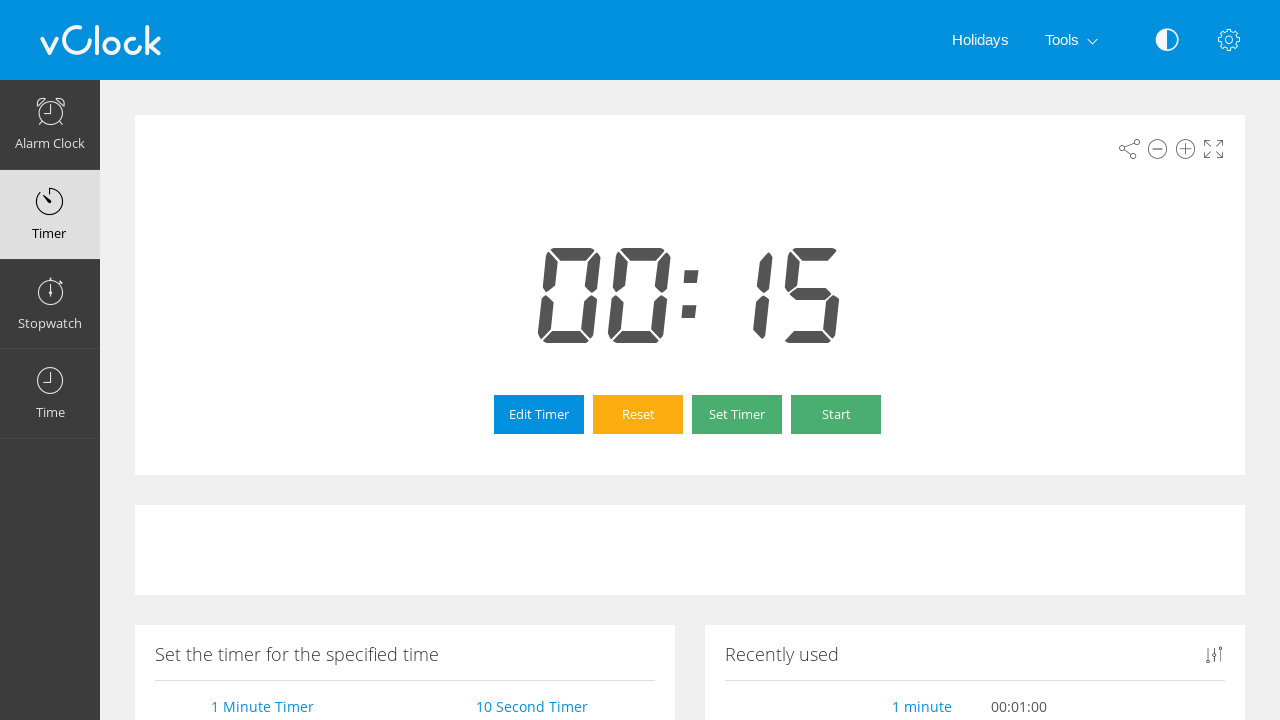